Accepts a JavaScript alert that was previously triggered

Starting URL: http://the-internet.herokuapp.com/javascript_alerts

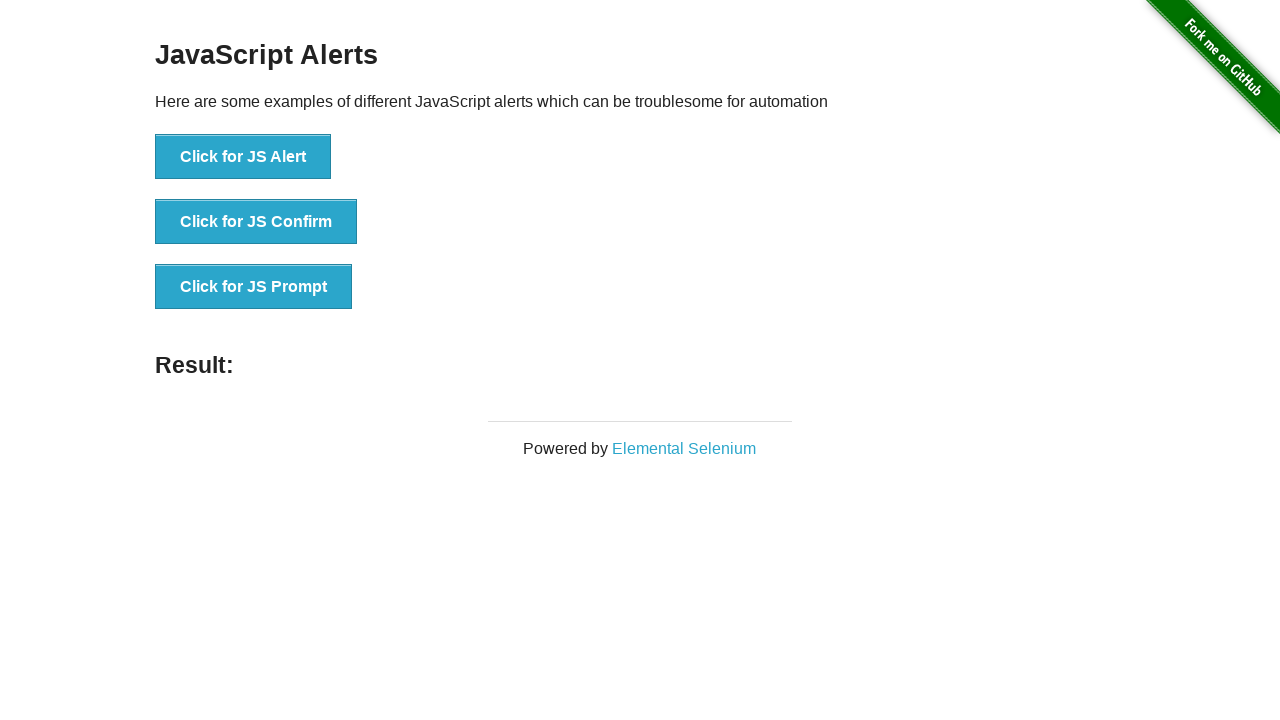

Clicked button to trigger JavaScript alert at (243, 157) on xpath=//button[contains(text(),'Click for JS Alert')]
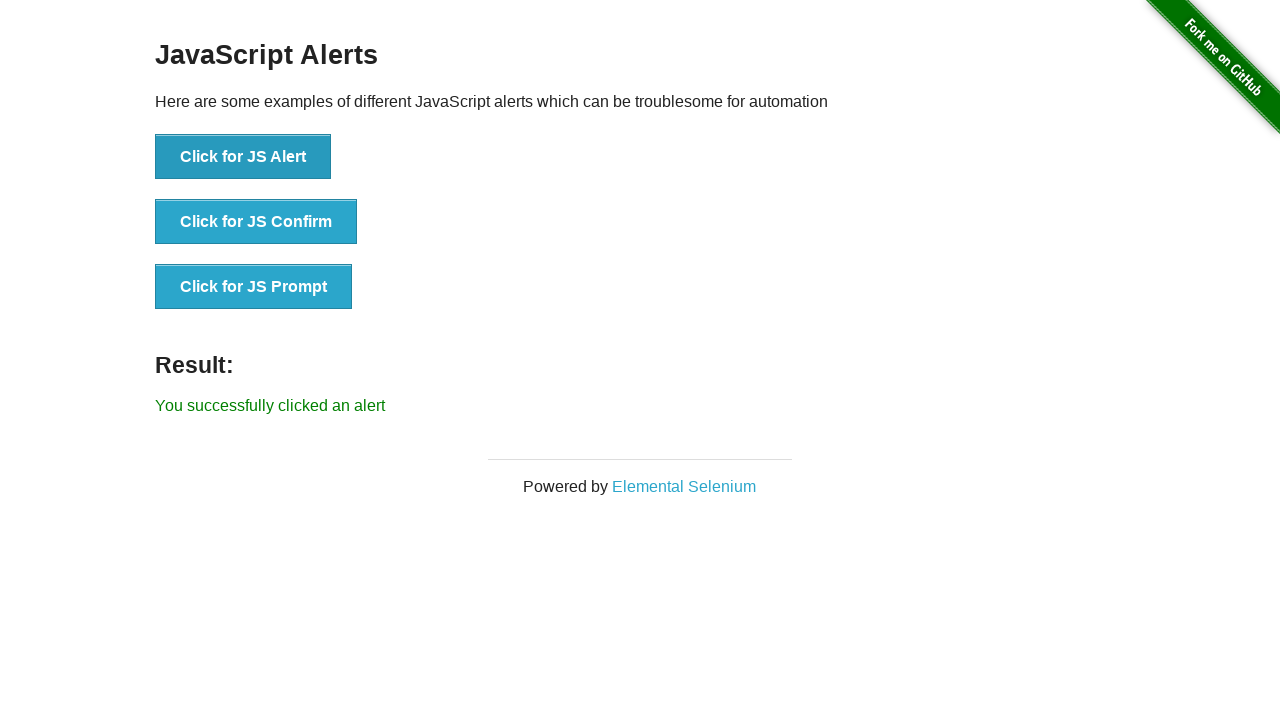

Set up dialog handler to accept alerts
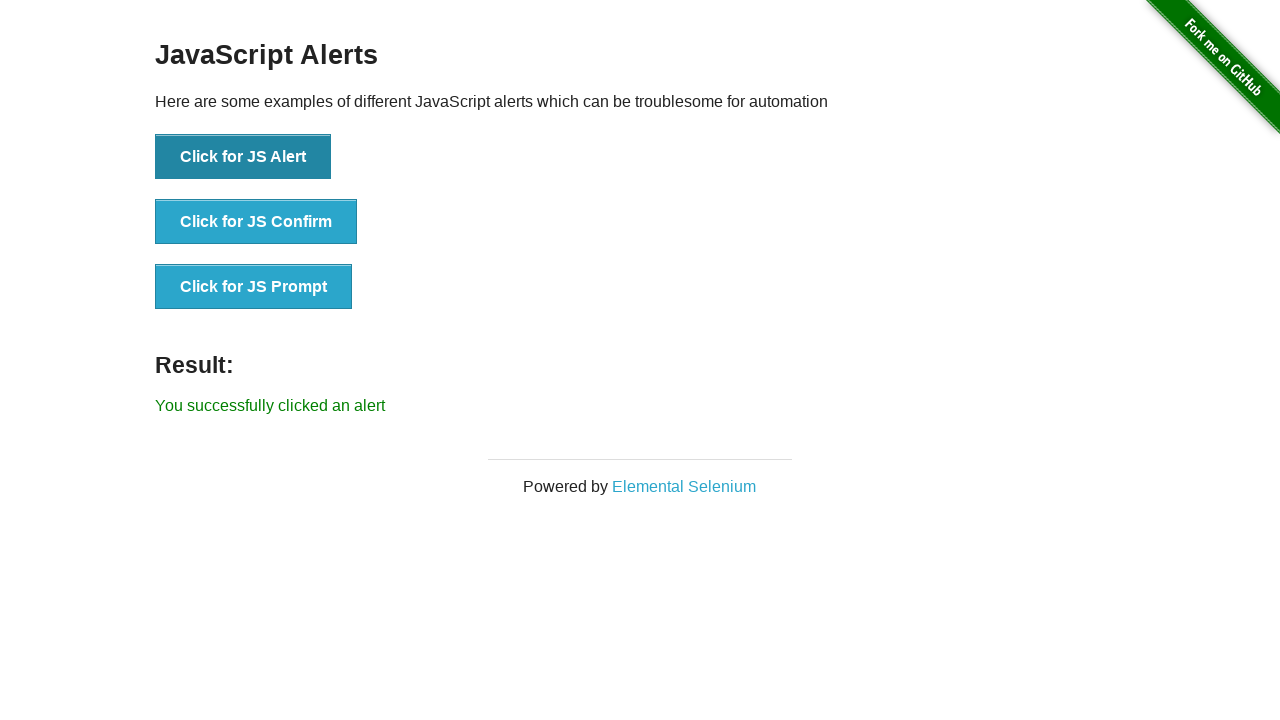

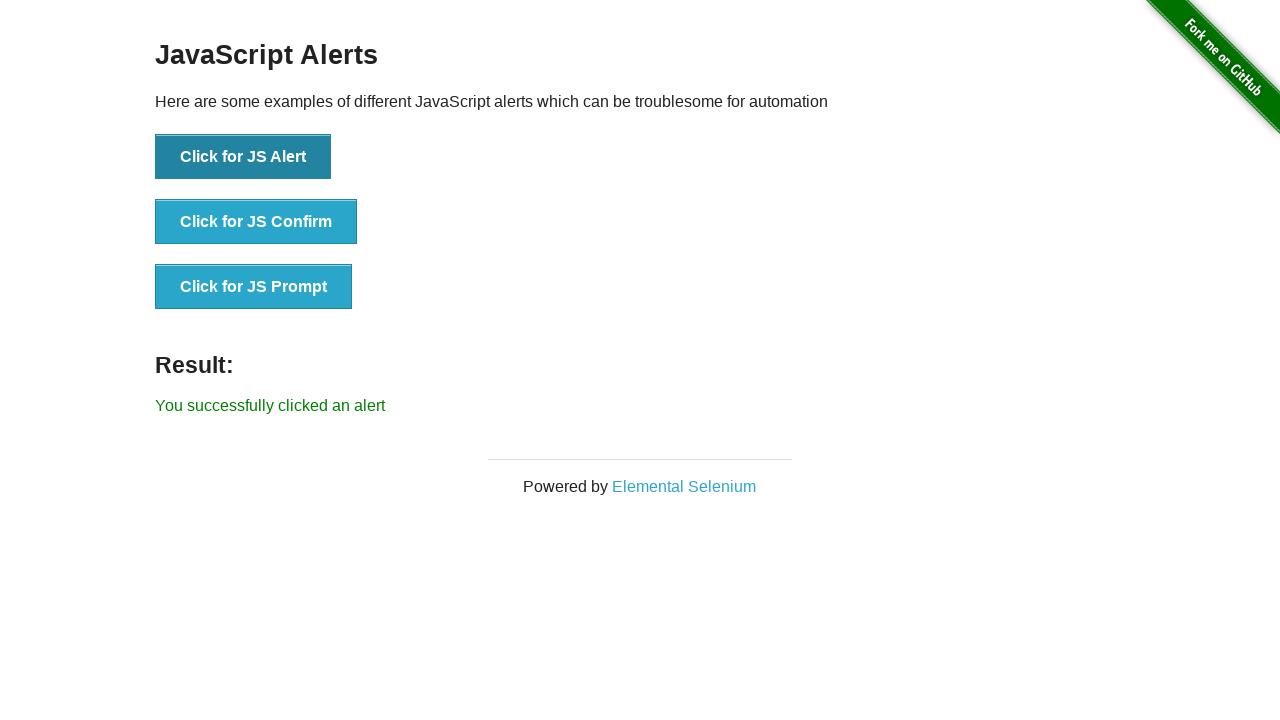